Tests a todo list application by adding three tasks, verifying the item count, then marking each task as complete and verifying the count decreases appropriately.

Starting URL: https://todomvc.com/examples/angular/dist/browser/#

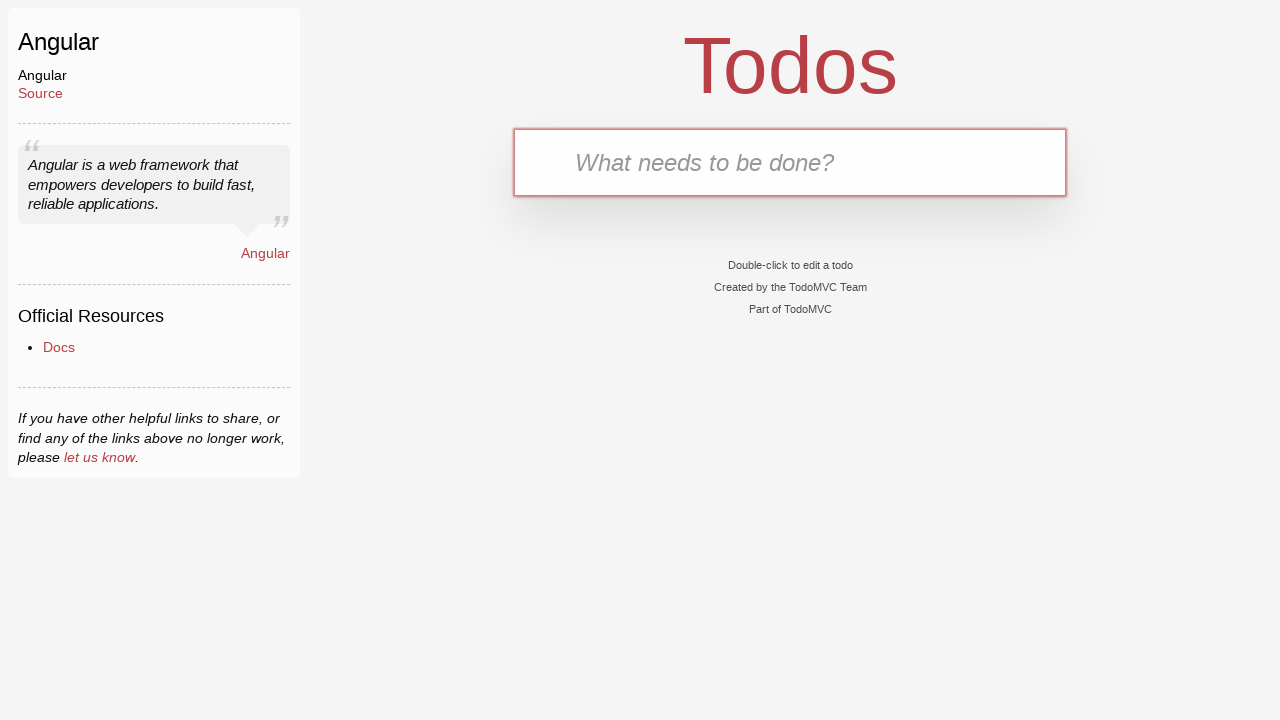

Filled new todo input with 'Complete Robot Framework Training' on input.new-todo
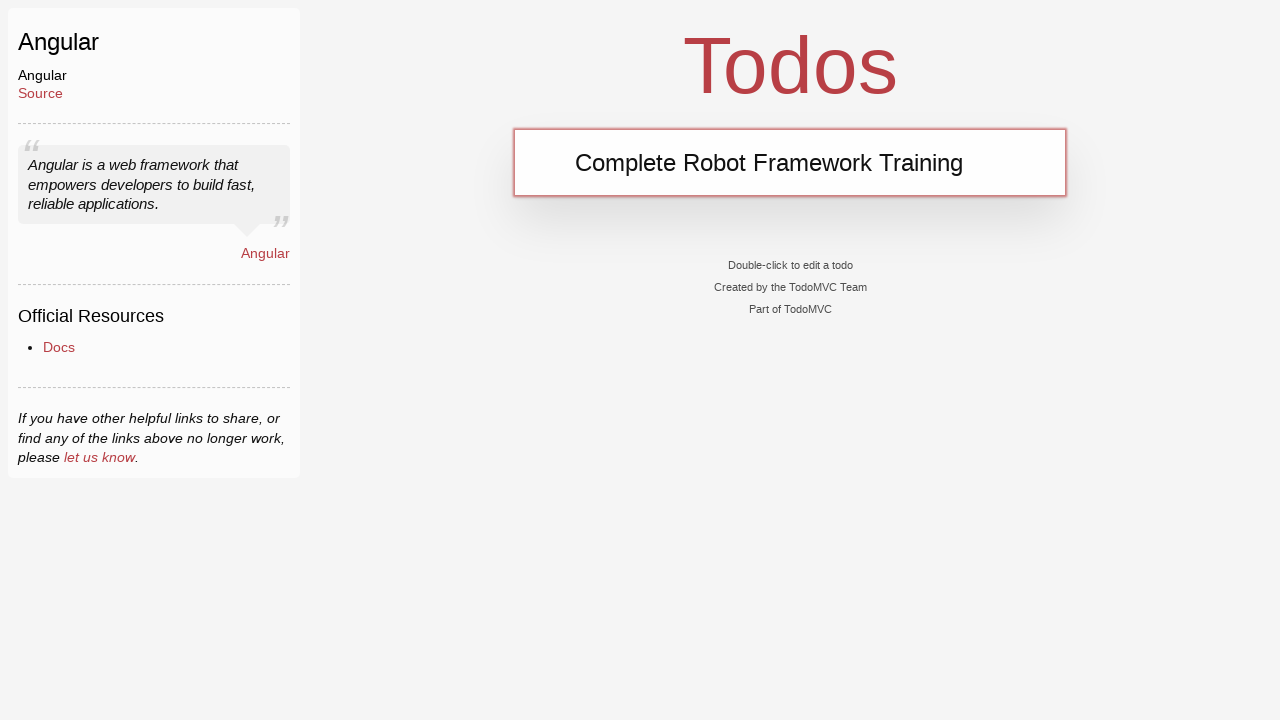

Pressed Enter to add first task on input.new-todo
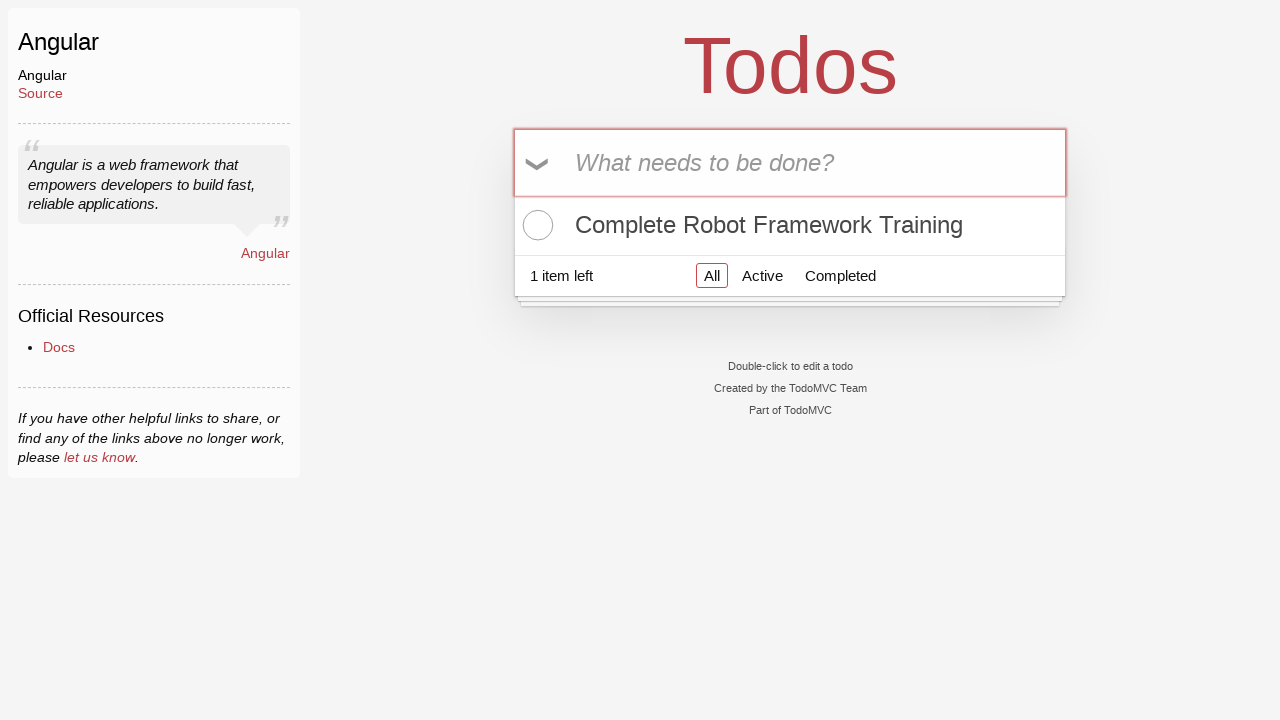

Filled new todo input with 'Write Automated Tests' on input.new-todo
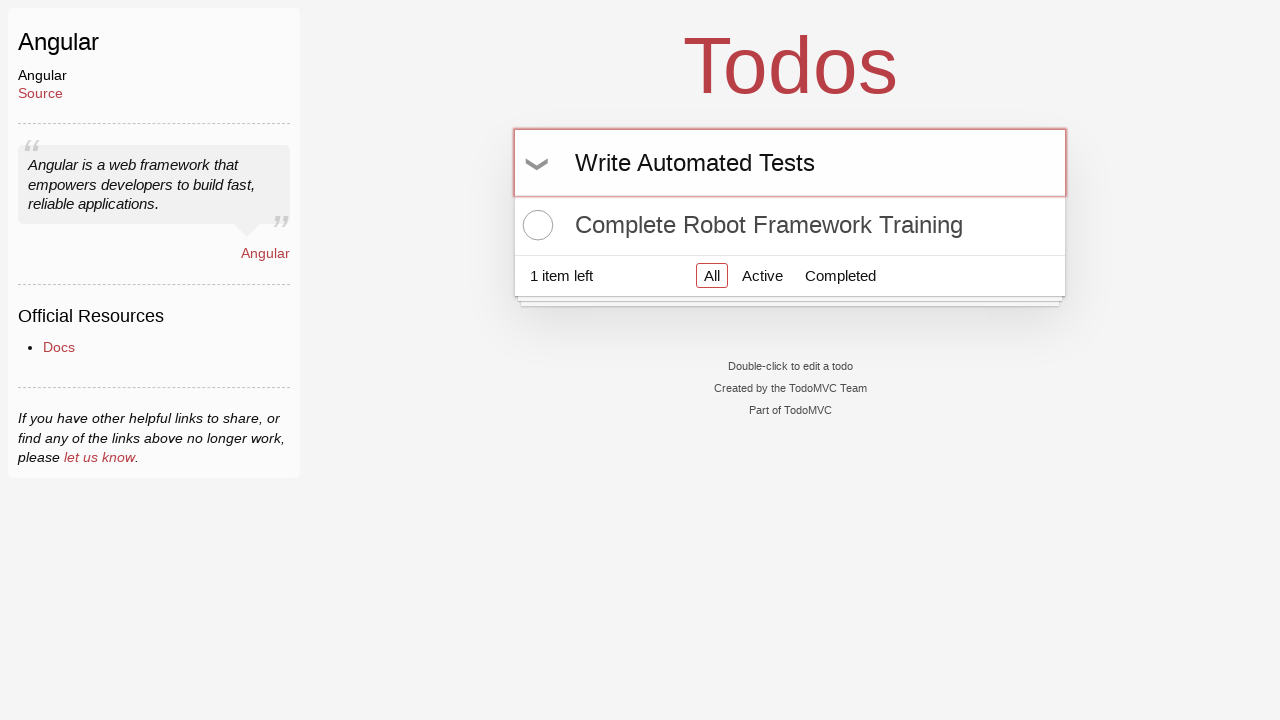

Pressed Enter to add second task on input.new-todo
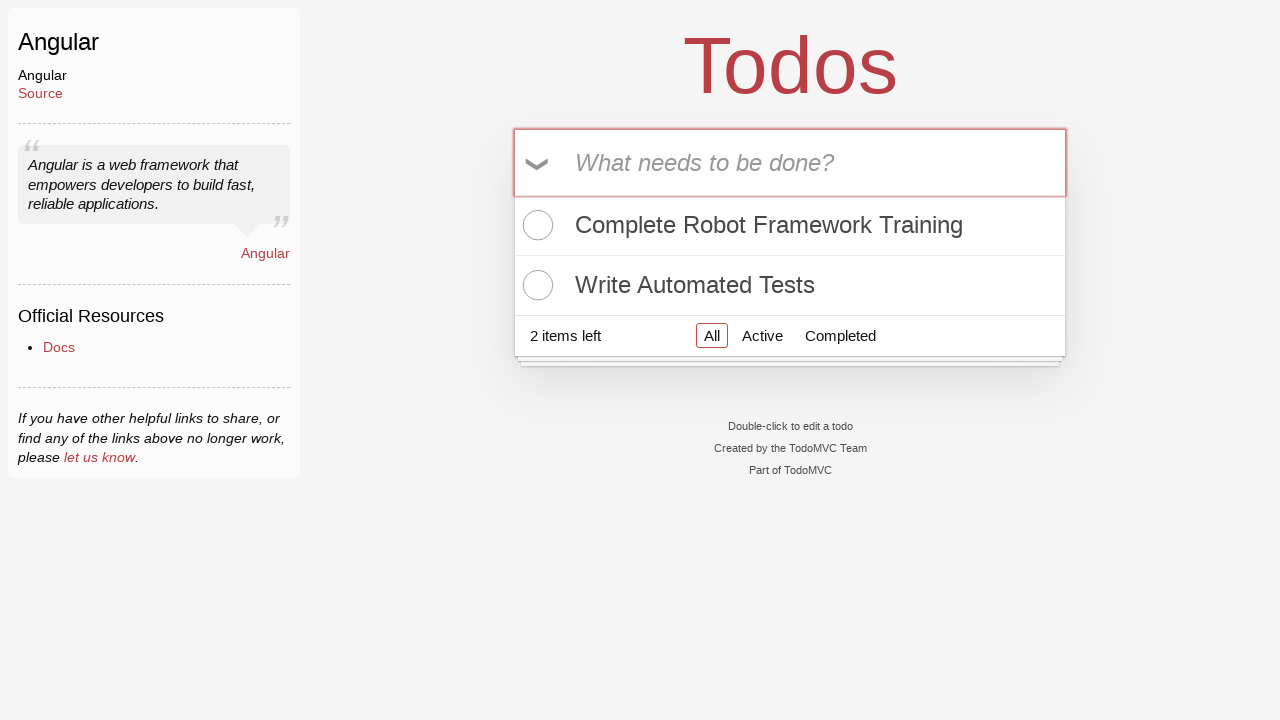

Filled new todo input with 'Take a nap' on input.new-todo
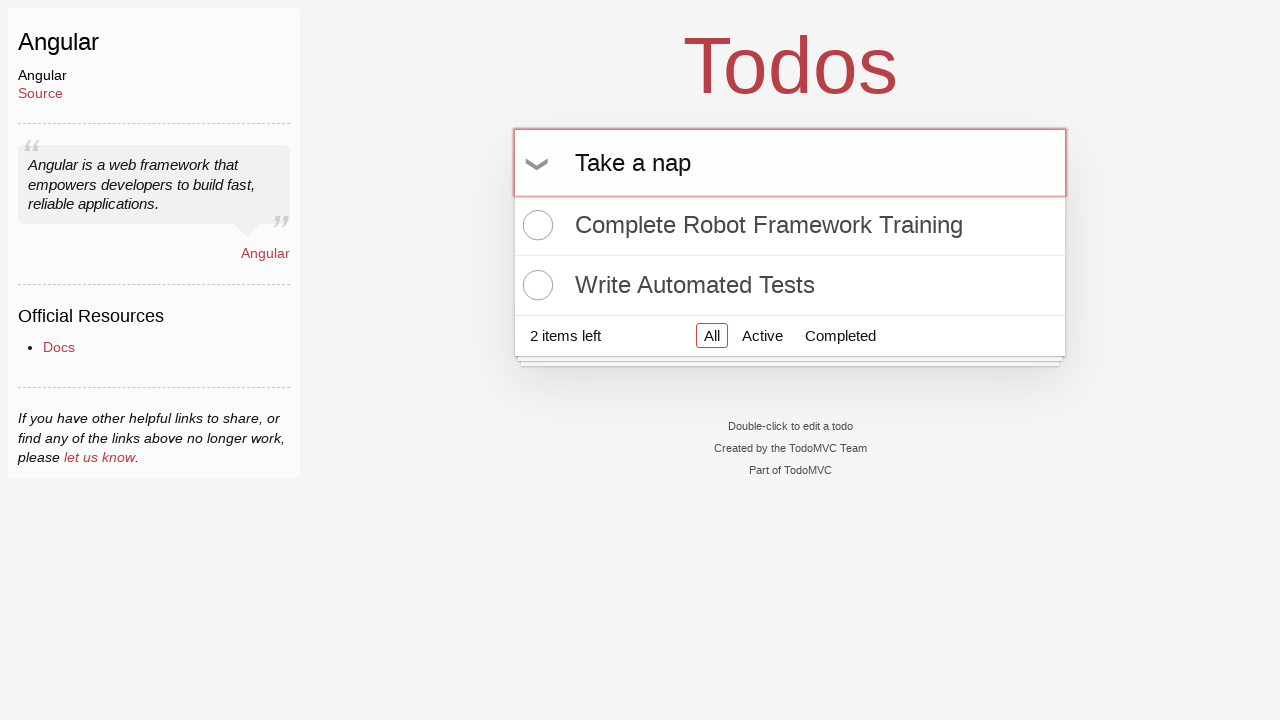

Pressed Enter to add third task on input.new-todo
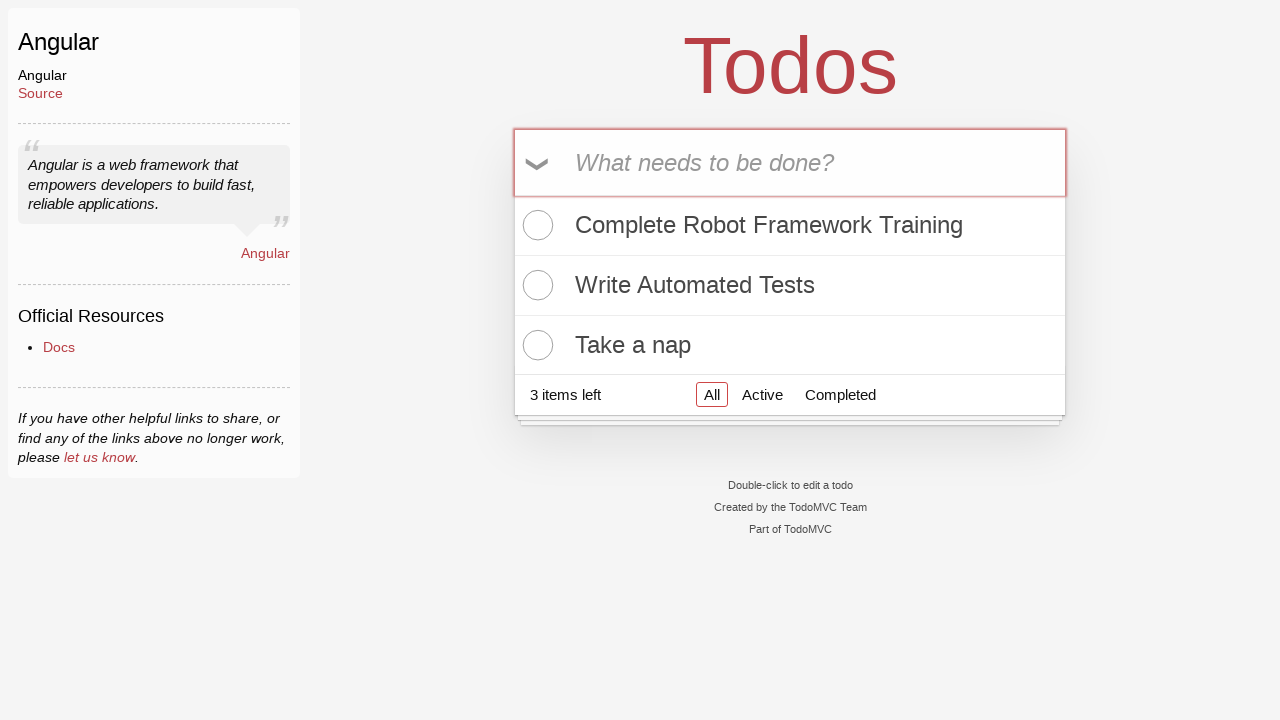

Todo count element is visible, confirming 3 tasks added
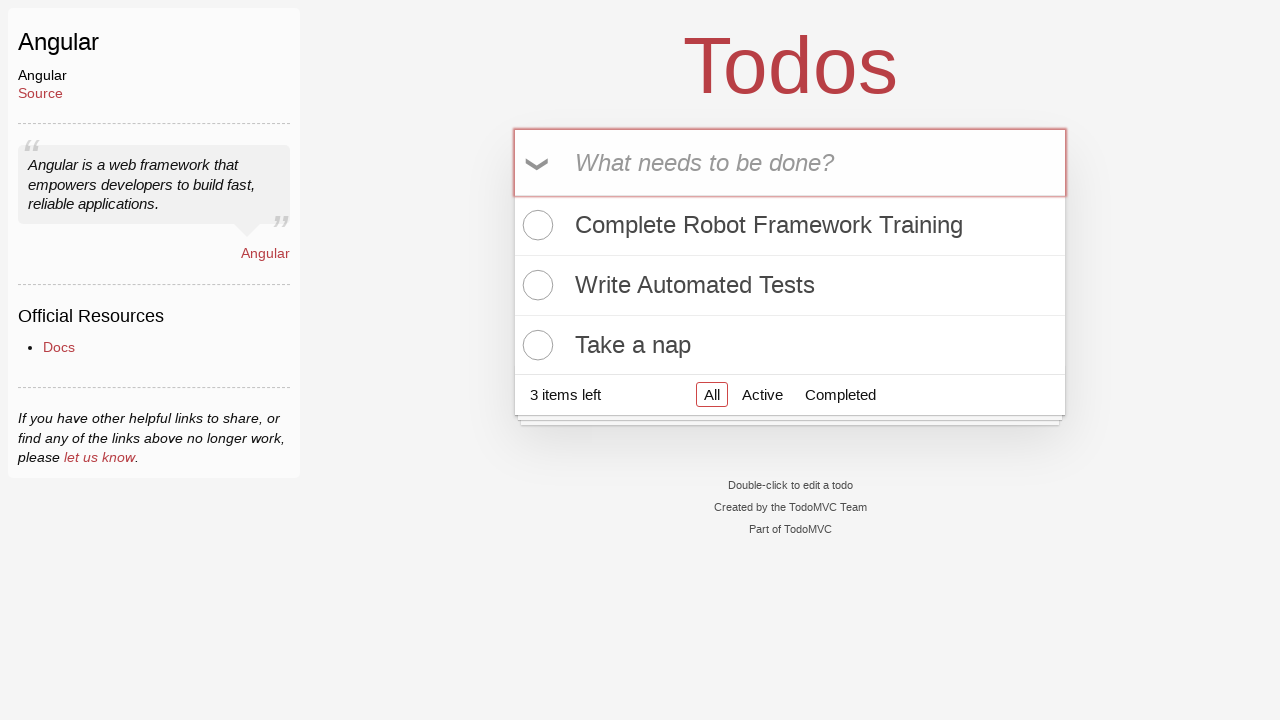

Clicked checkbox to mark 'Complete Robot Framework Training' as complete at (535, 225) on xpath=//*[contains(text(), 'Complete Robot Framework Training')]/../input
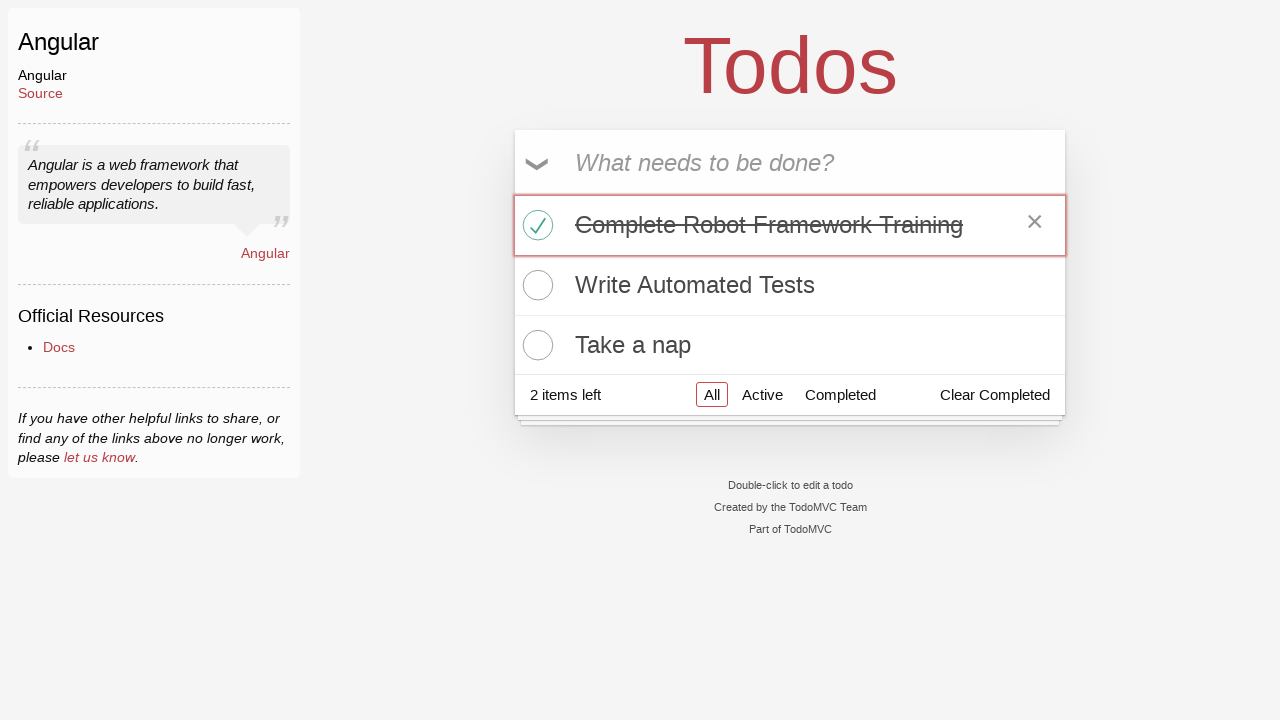

Waited 500ms for task count to update
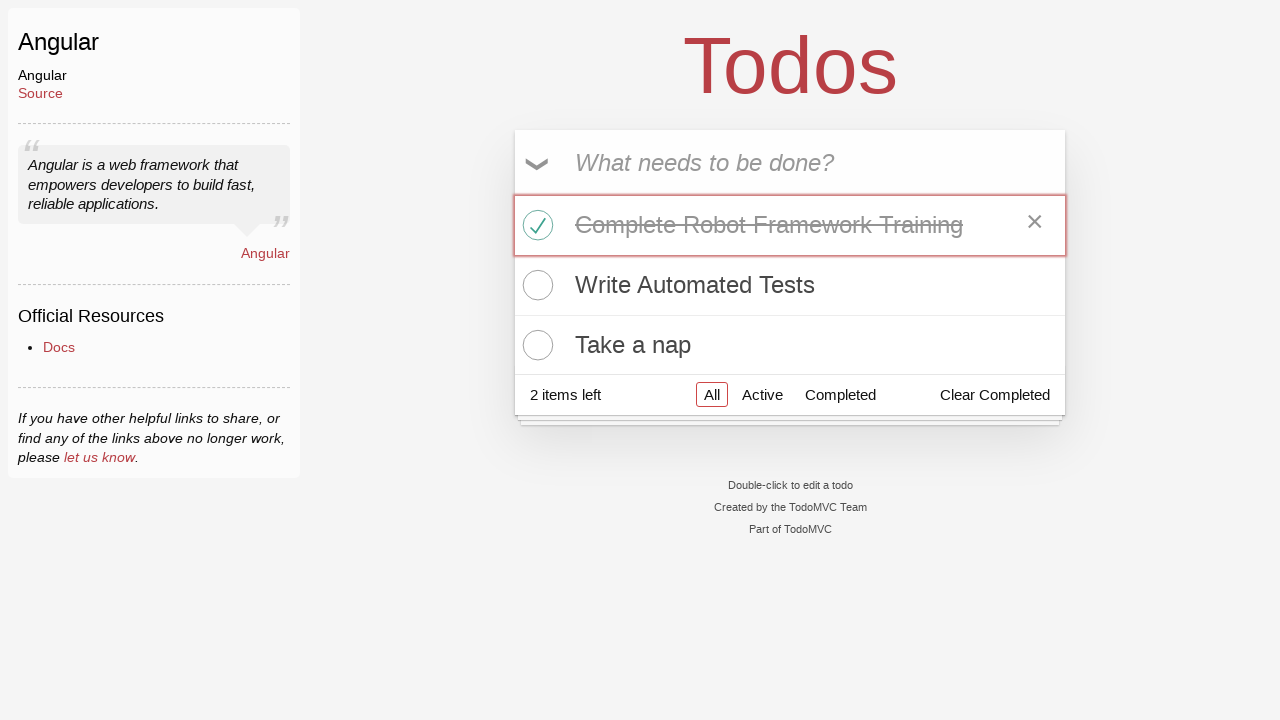

Clicked checkbox to mark 'Write Automated Tests' as complete at (535, 285) on xpath=//*[contains(text(), 'Write Automated Tests')]/../input
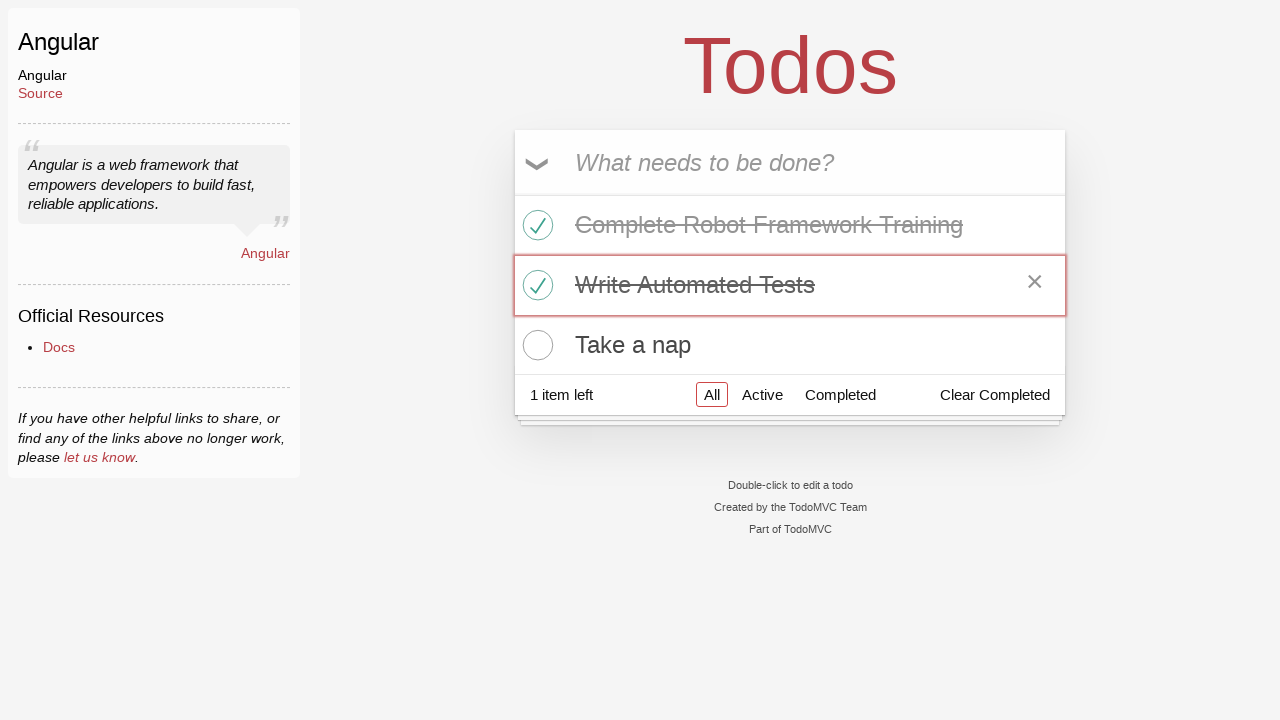

Waited 500ms for task count to update
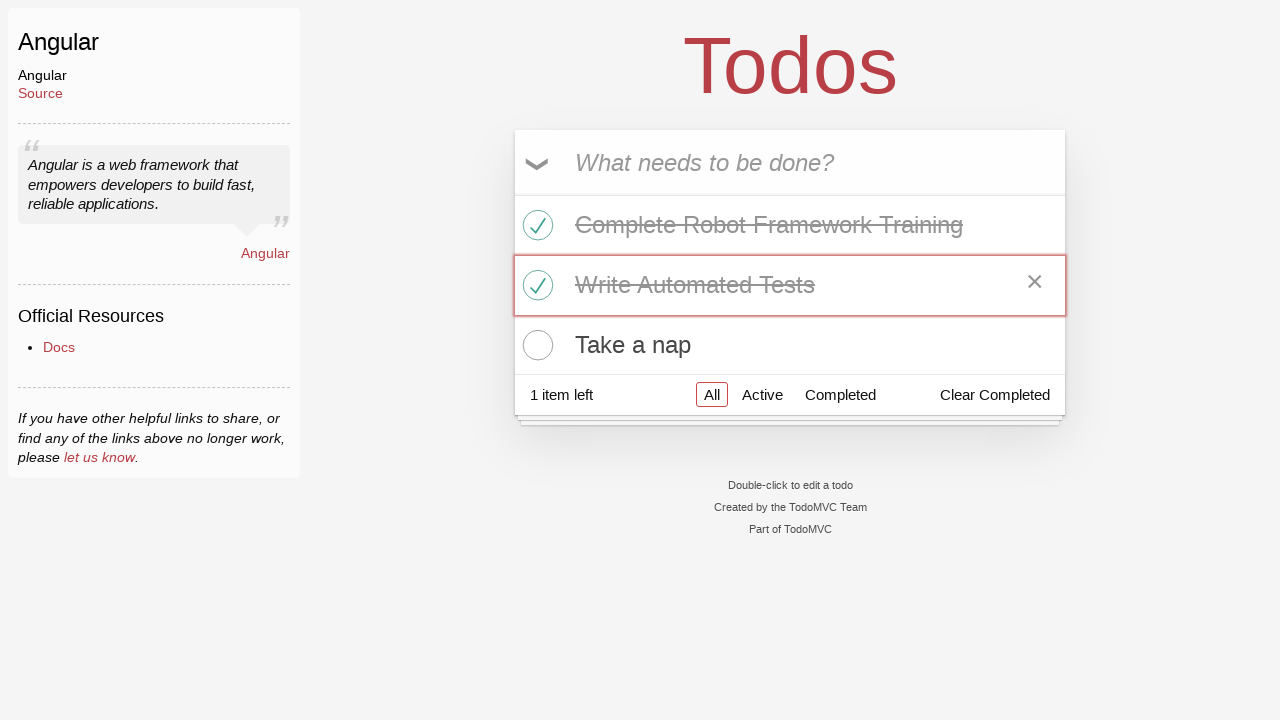

Clicked checkbox to mark 'Take a nap' as complete at (535, 345) on xpath=//*[contains(text(), 'Take a nap')]/../input
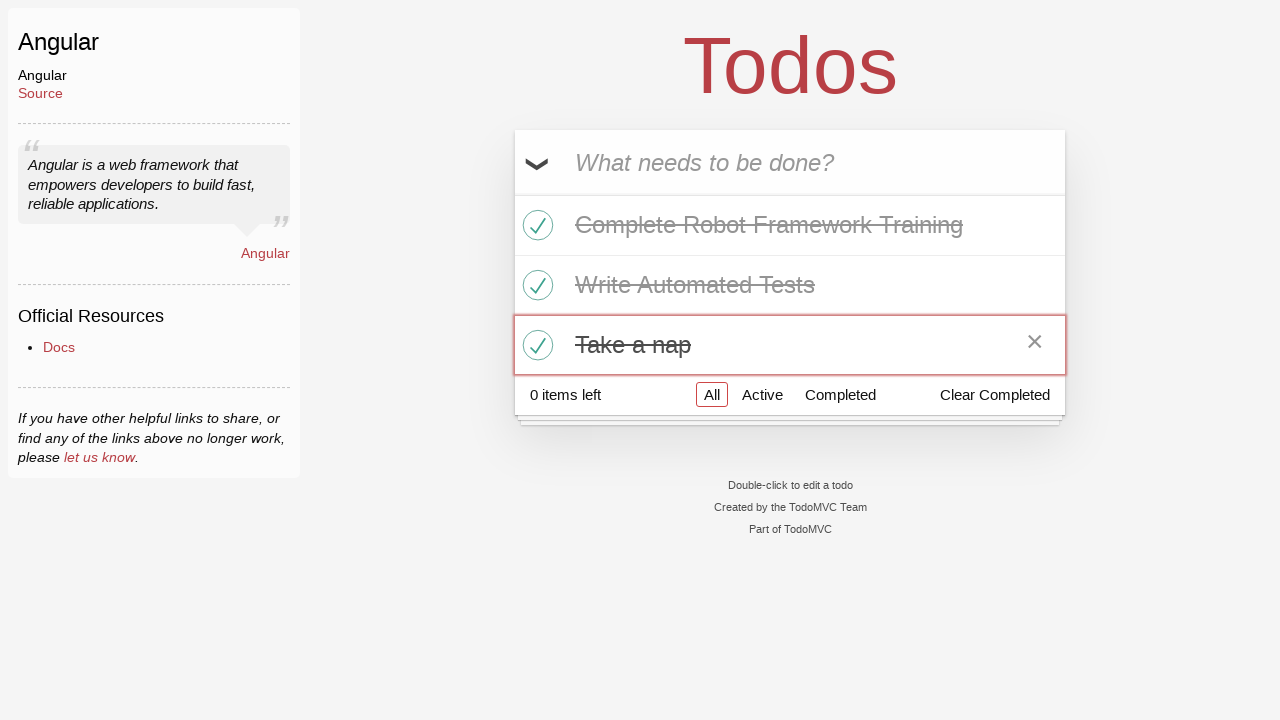

Todo count element is visible, confirming all tasks marked complete
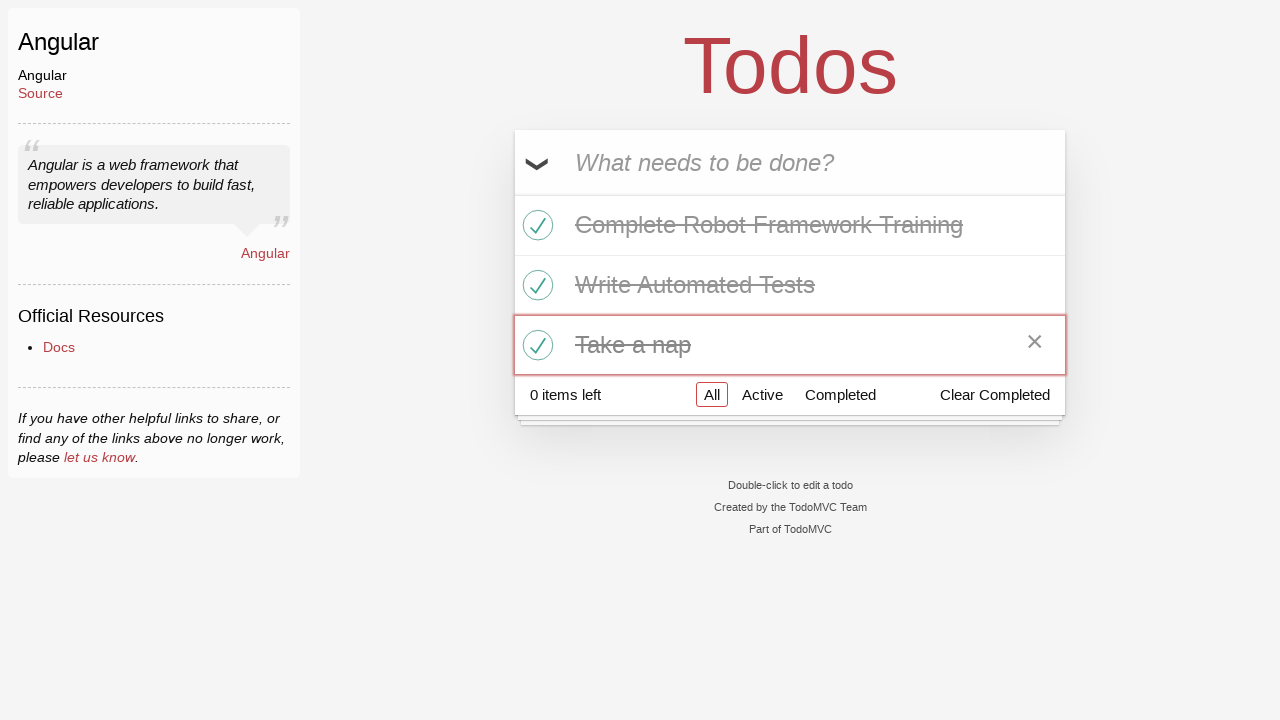

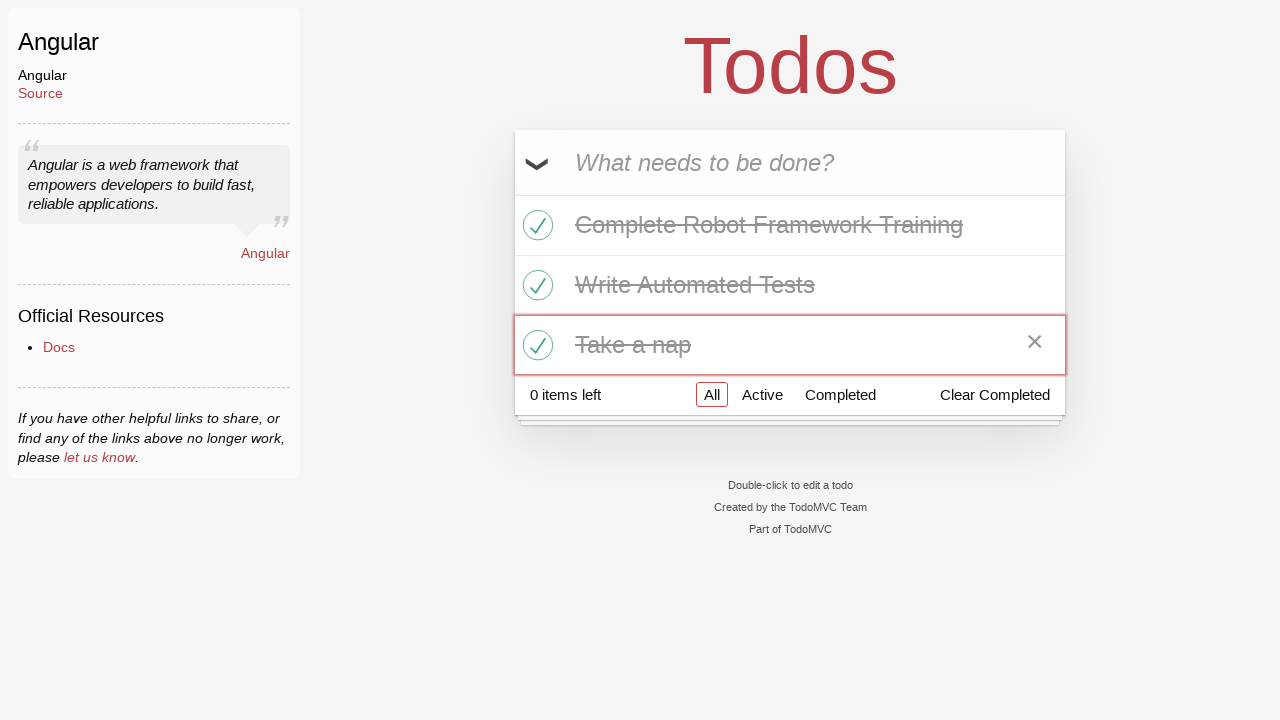